Tests large modal dialog by opening it and then closing it

Starting URL: https://demoqa.com/modal-dialogs

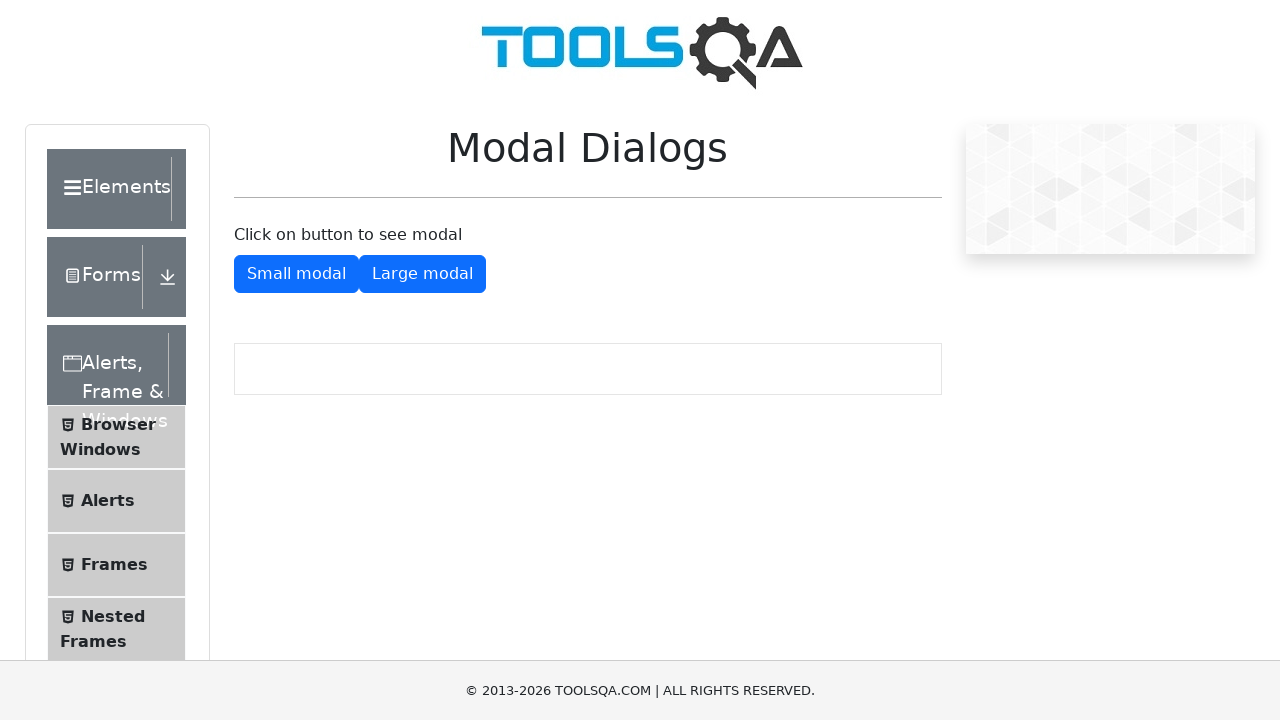

Clicked button to open large modal dialog at (422, 274) on #showLargeModal
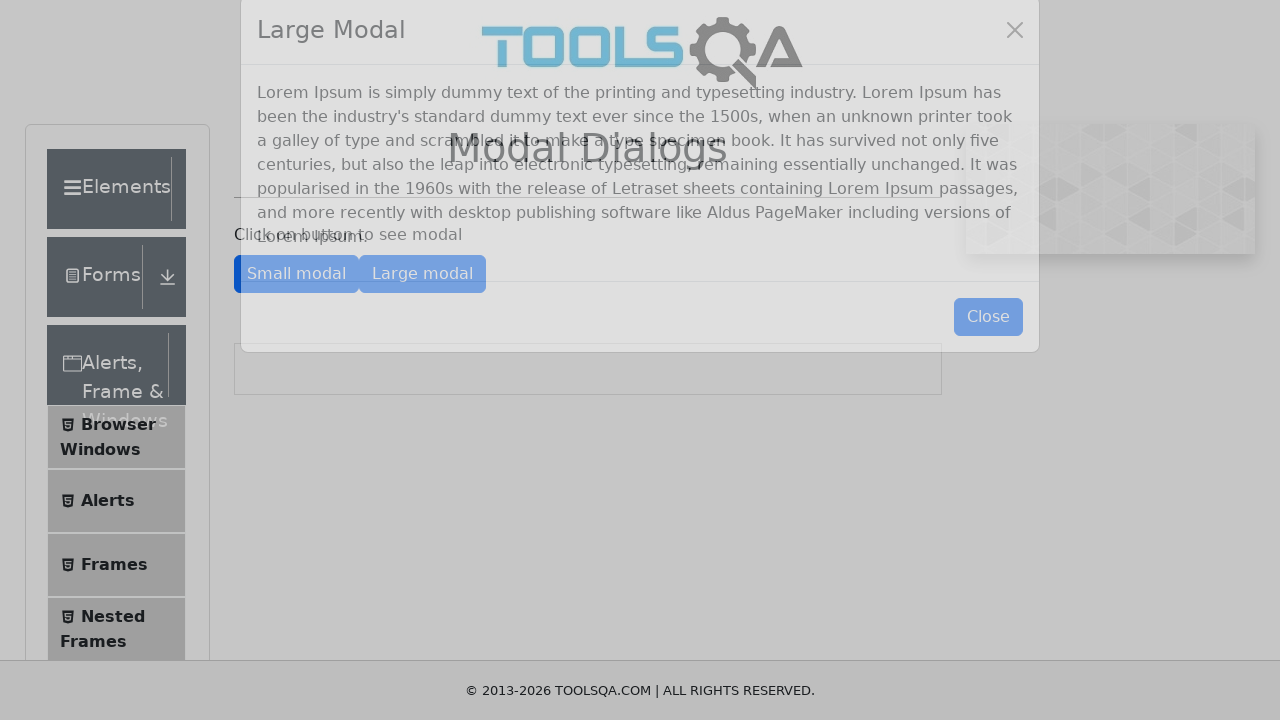

Clicked button to close large modal dialog at (988, 350) on #closeLargeModal
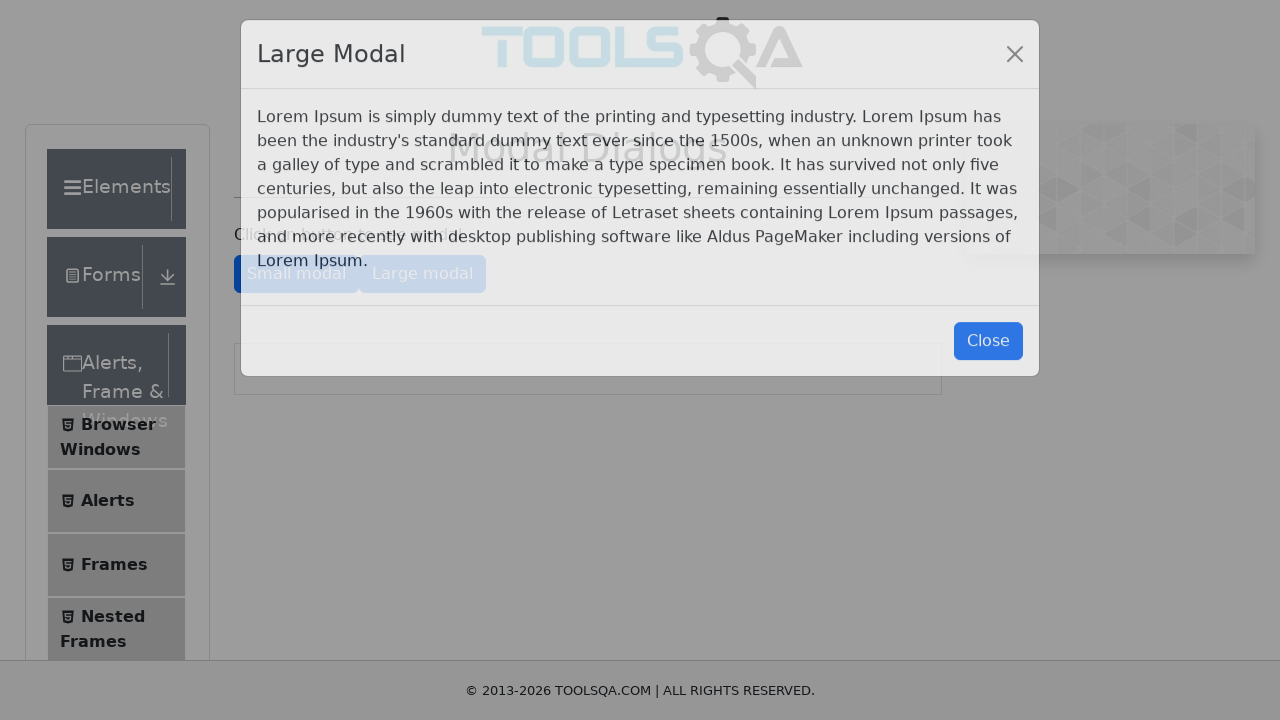

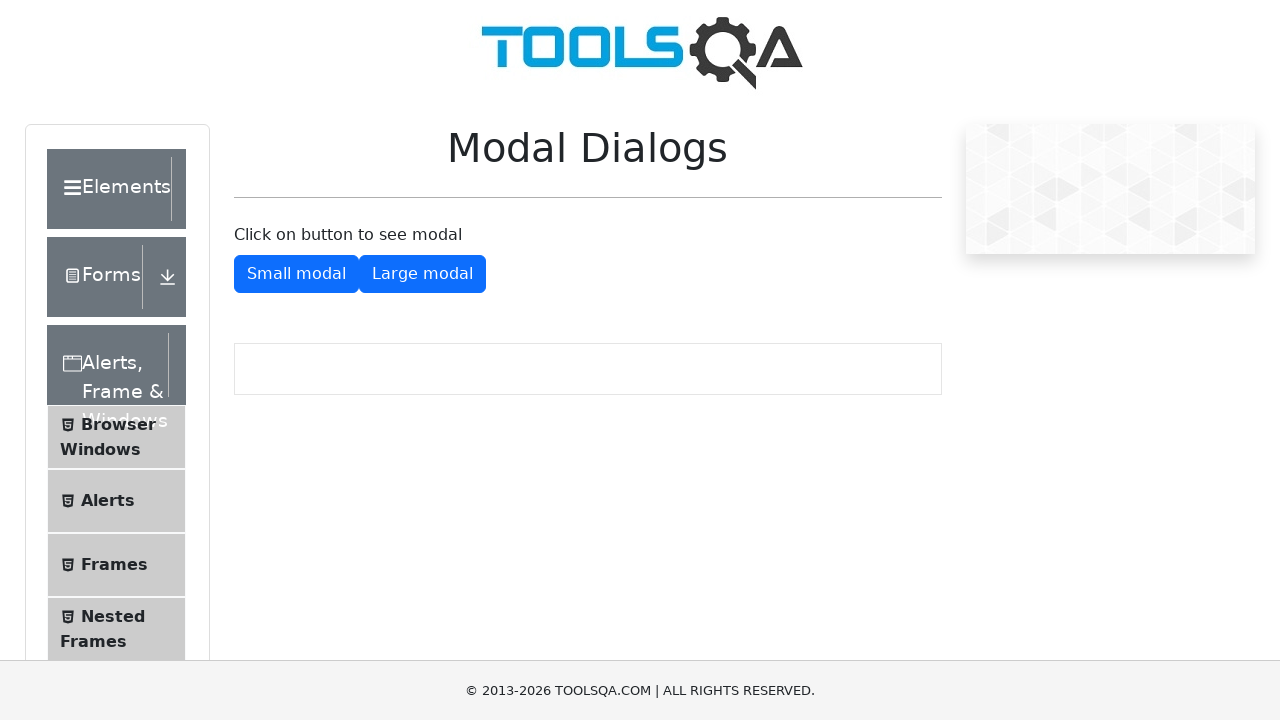